Tests date picker functionality by opening the calendar, selecting month and year from dropdowns, and choosing a specific day

Starting URL: https://demo.automationtesting.in/Datepicker.html

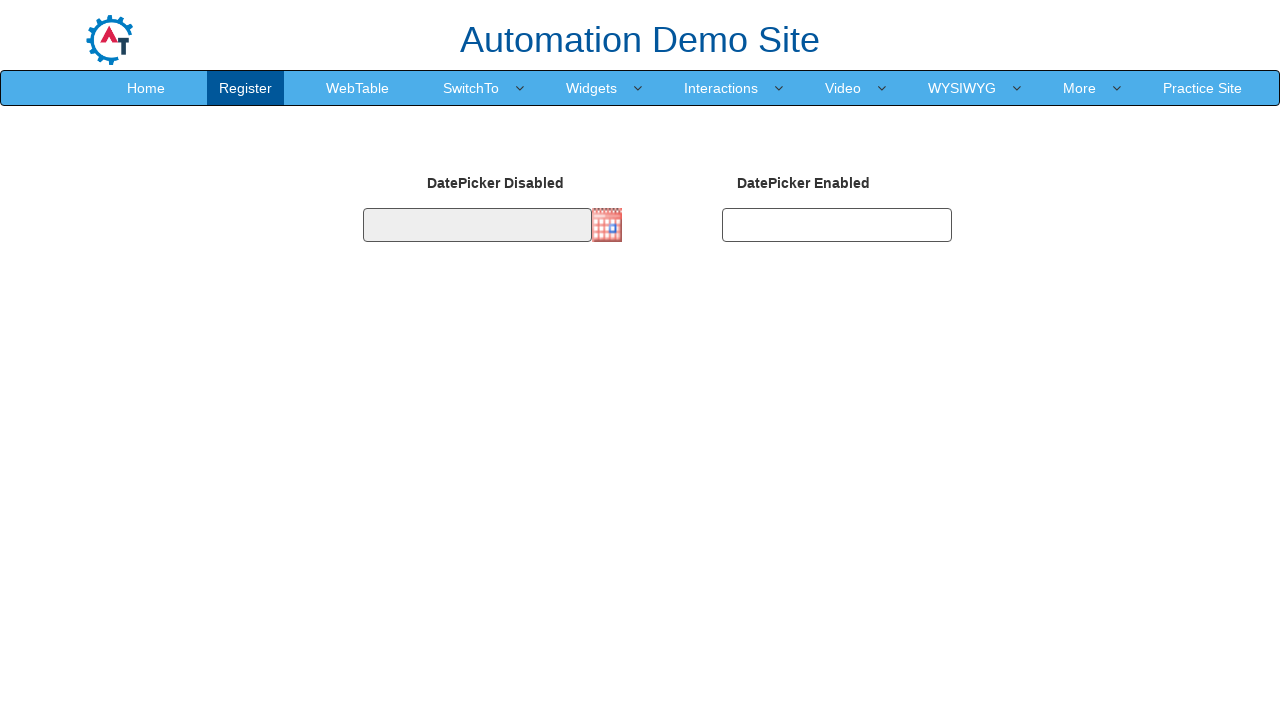

Clicked on date picker input to open calendar at (837, 225) on #datepicker2
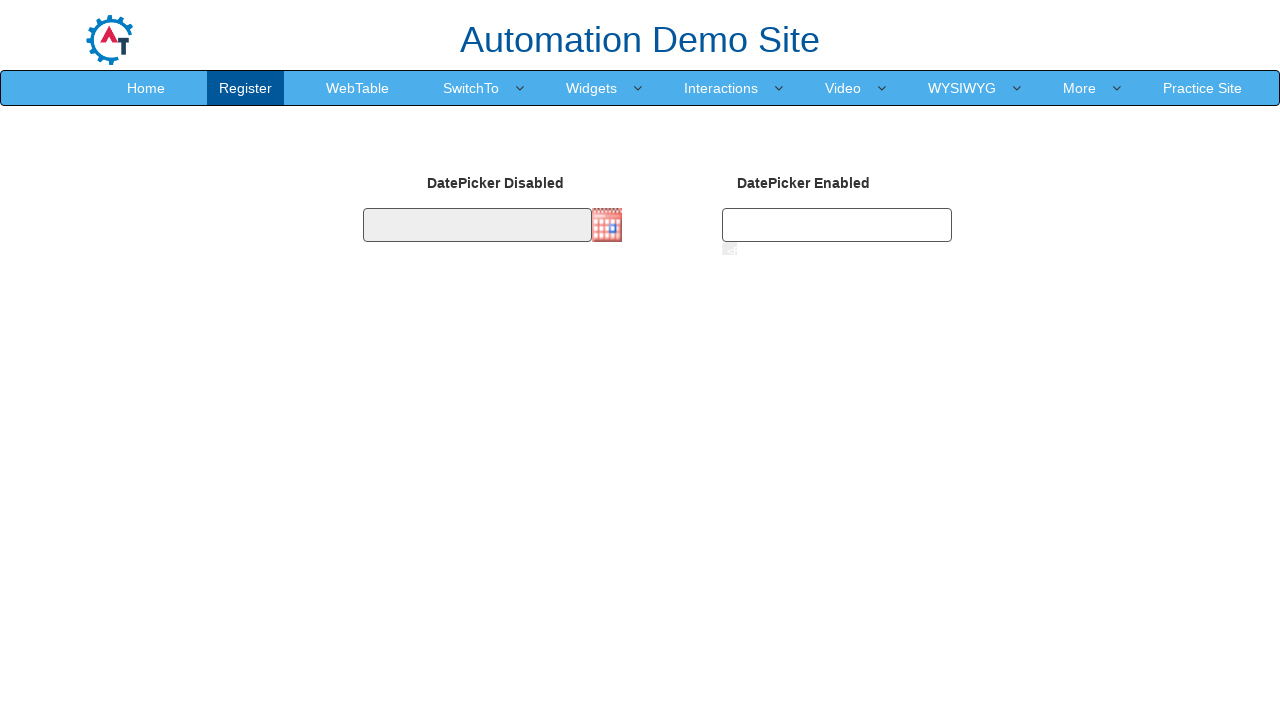

Selected year from first dropdown at index 6 on (//select[@class='datepick-month-year'])[1]
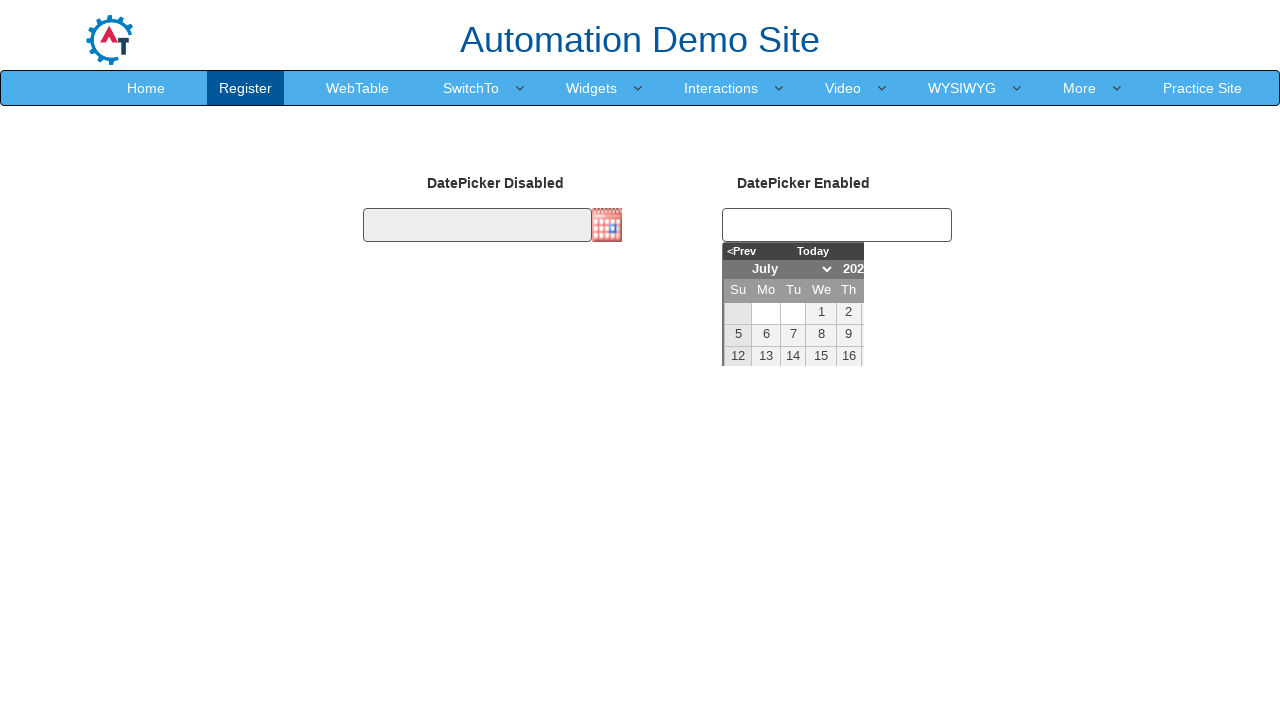

Selected month (December) from second dropdown at index 11 on (//select[@class='datepick-month-year'])[2]
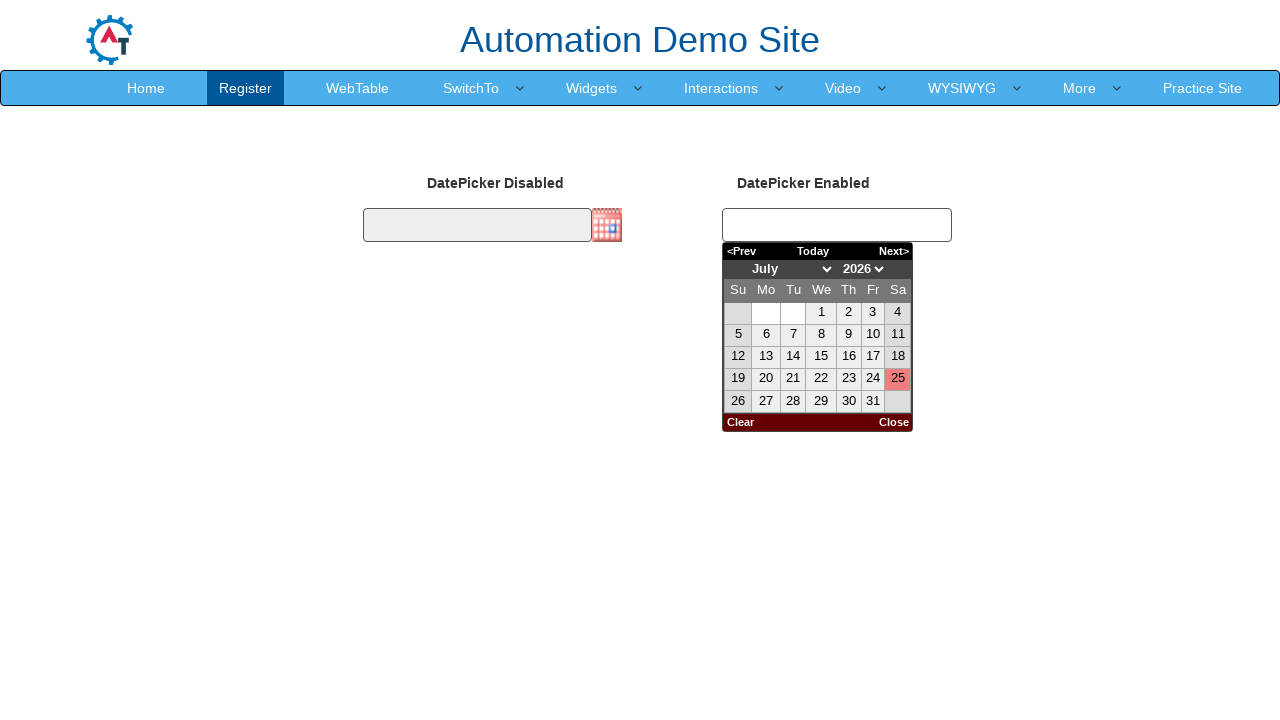

Located and clicked on day 3 in the calendar at (873, 313) on xpath=//*[@class='datepick-month']//table//td >> nth=5
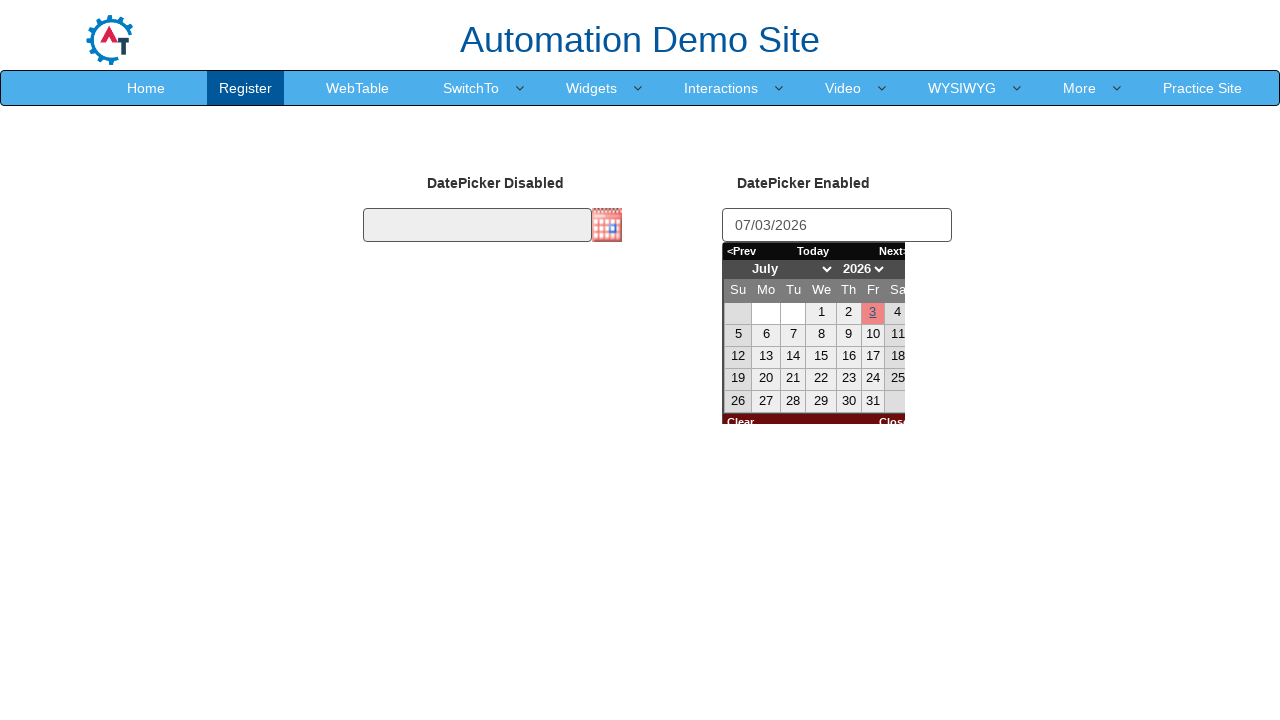

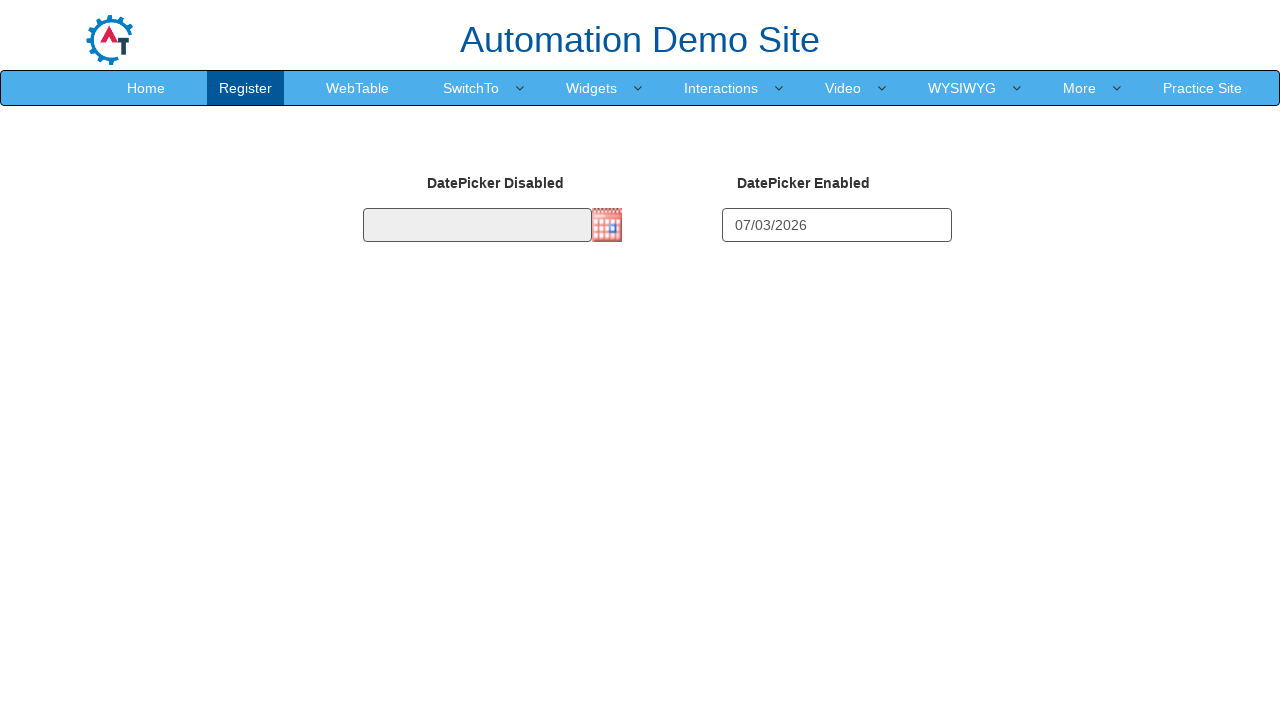